Navigates to the Spanish Official Gazette (BOE) for a specific date, finds a document in the "Disposiciones Generales" section, clicks through to view the document text page, and verifies the document content loads.

Starting URL: https://boe.es/boe/dias/2024/03/15/

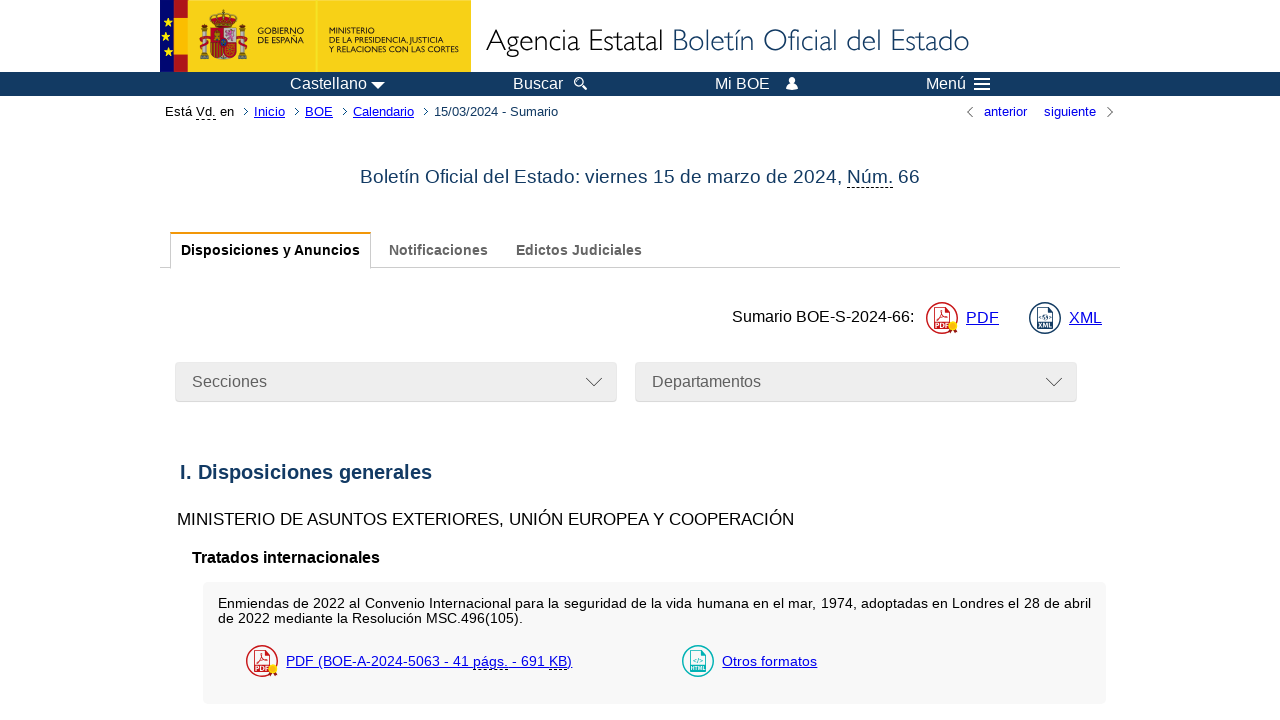

Waited for and found the 'Disposiciones Generales' section
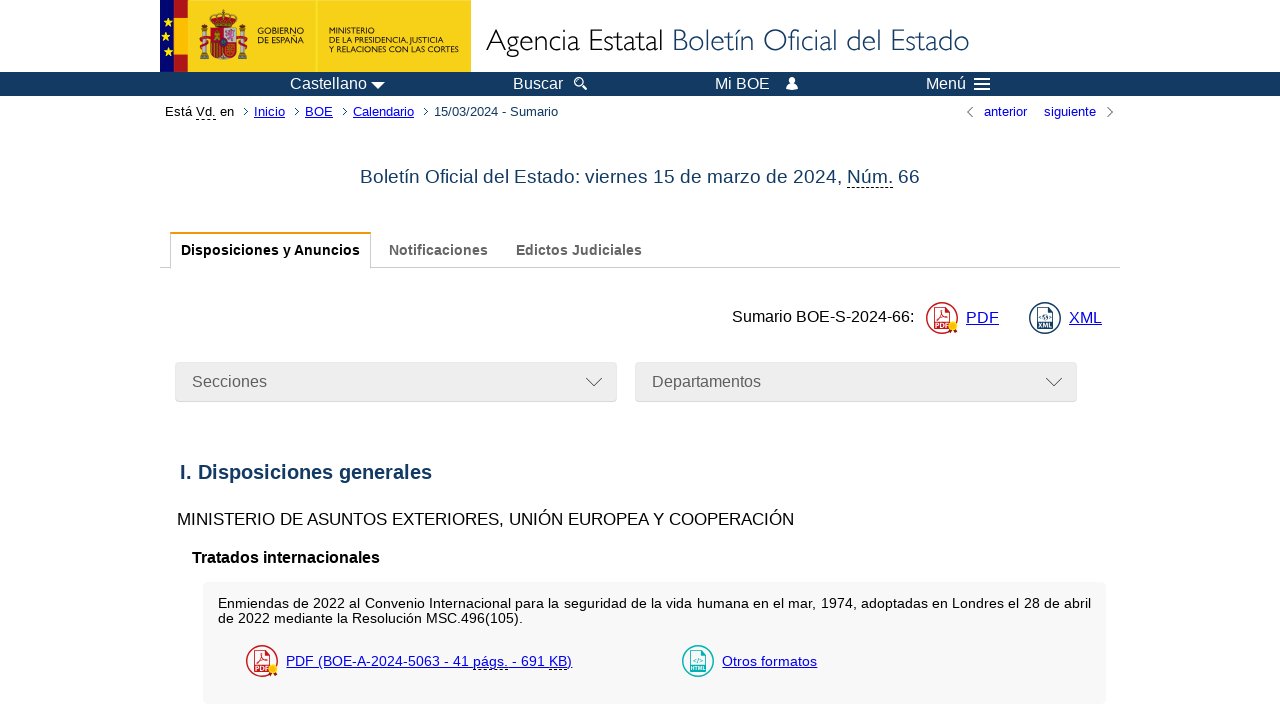

Located the 'otros formatos' HTML format link element
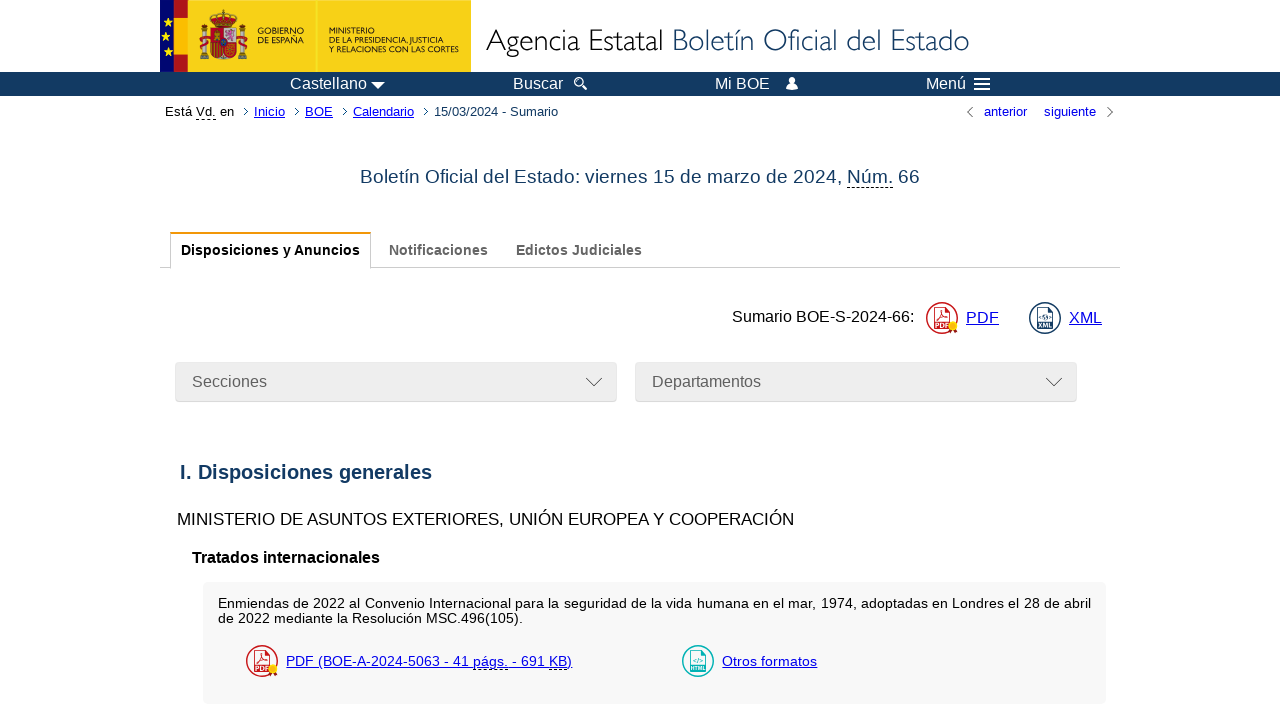

Found the anchor element within the otros formatos section
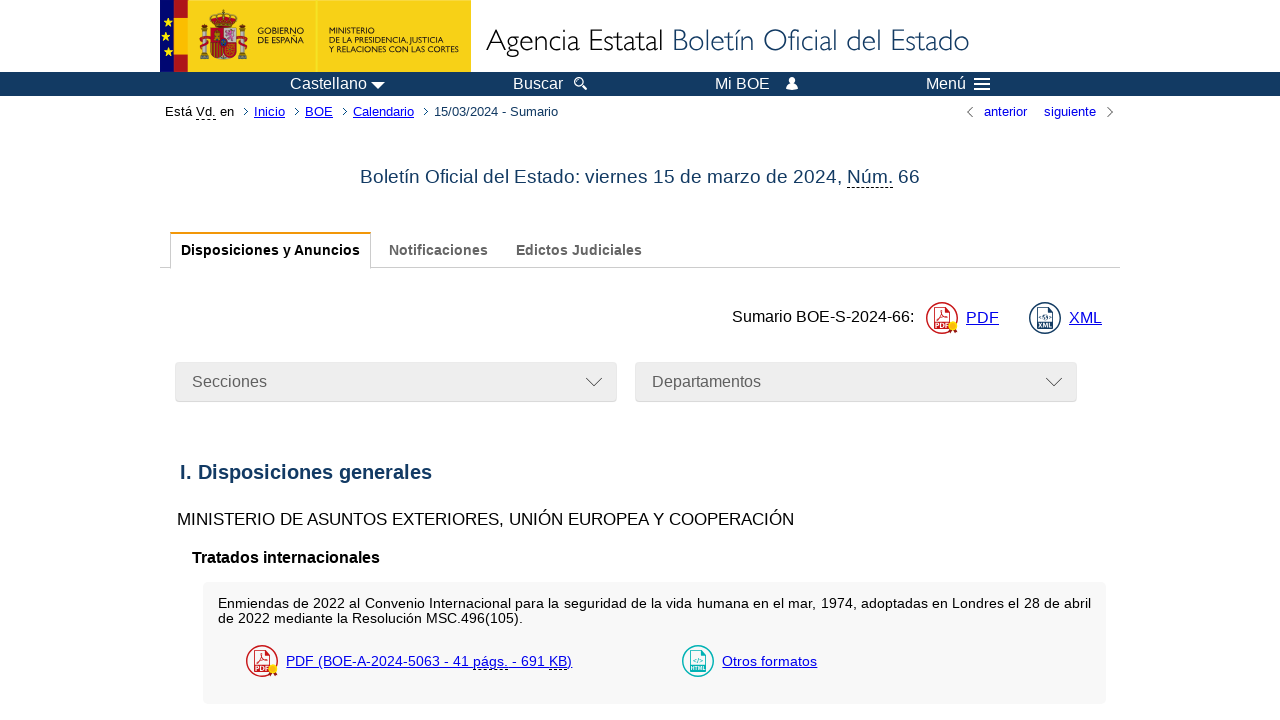

Extracted href attribute: /diario_boe/txt.php?id=BOE-A-2024-5063
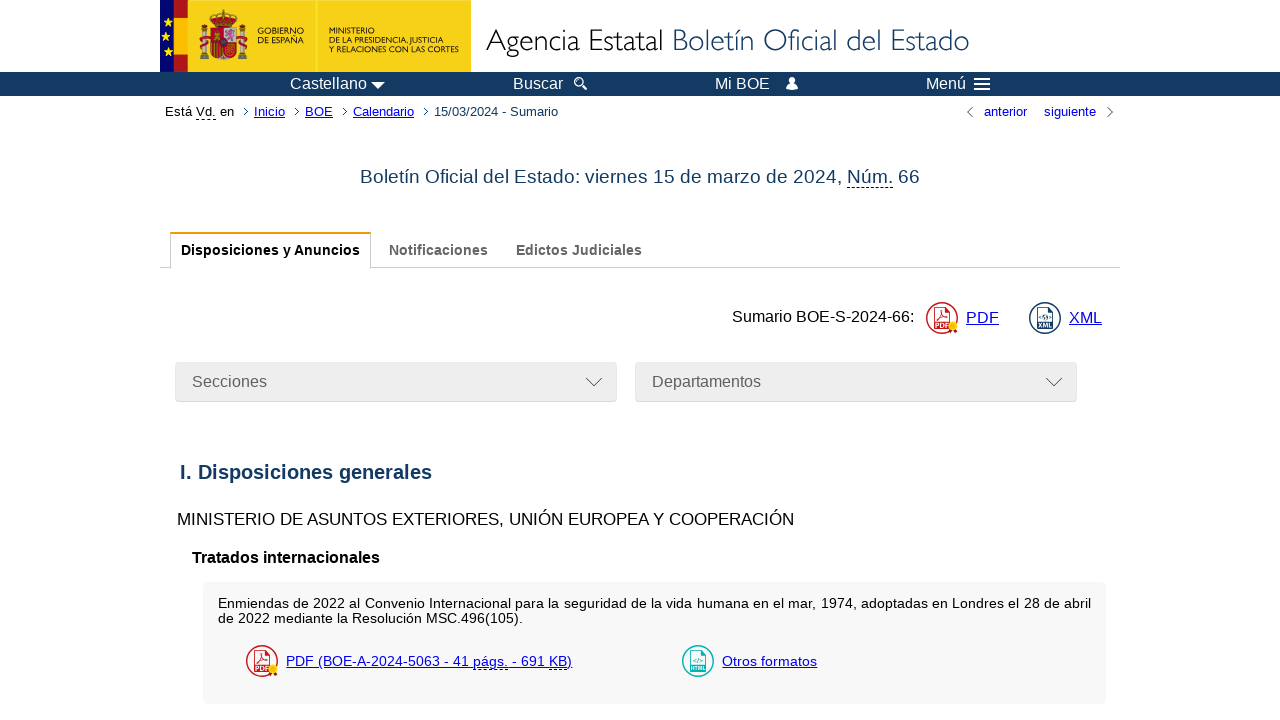

Navigated to document URL: https://boe.es/diario_boe/txt.php?id=BOE-A-2024-5063
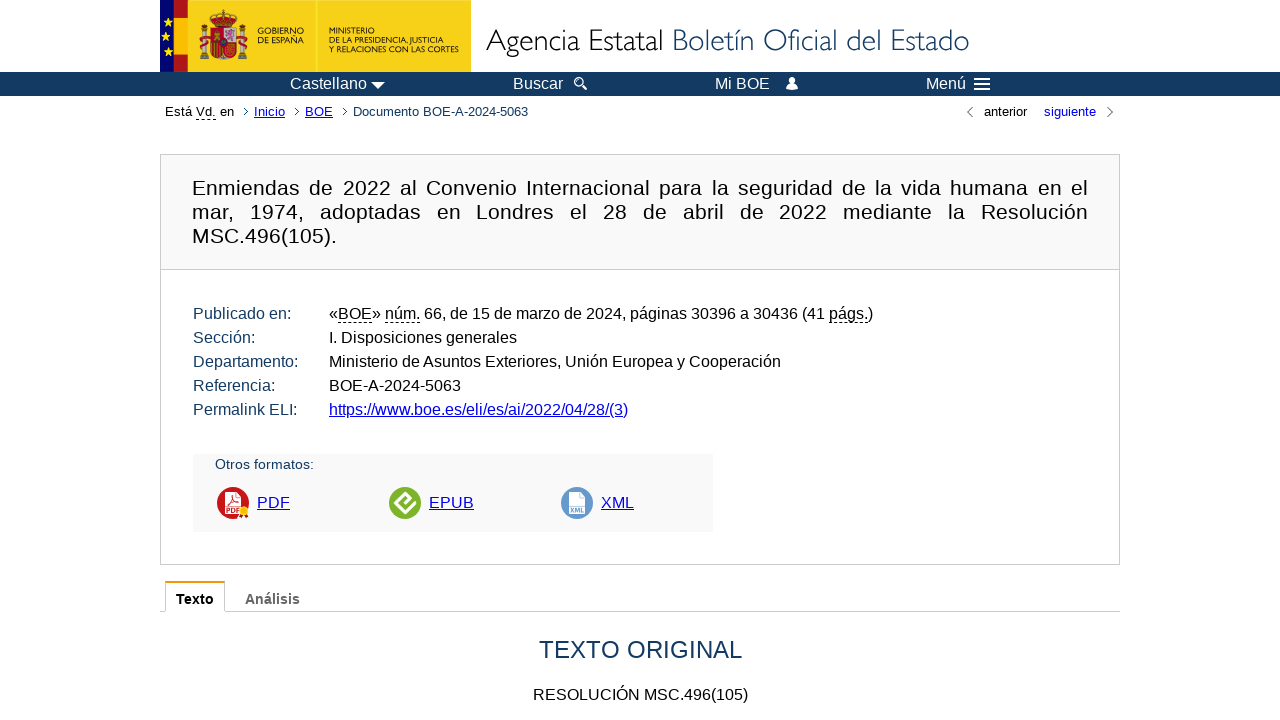

Document text content (#DOdocText) loaded successfully
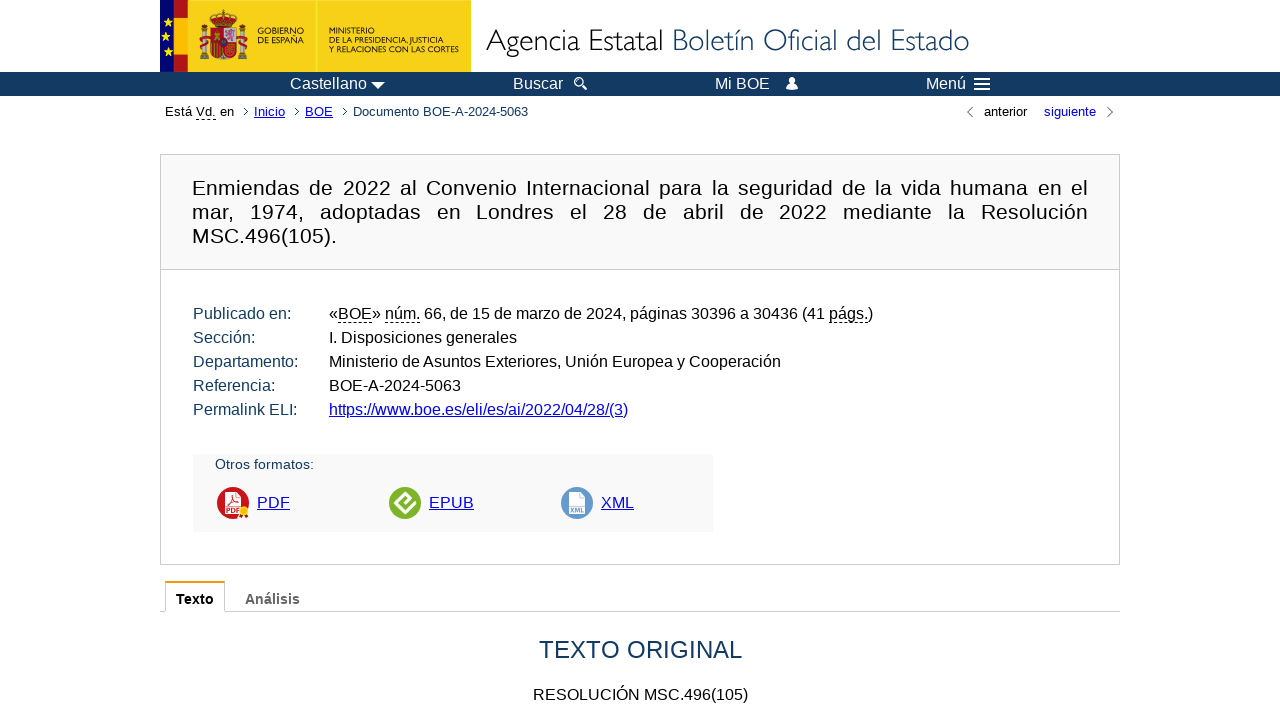

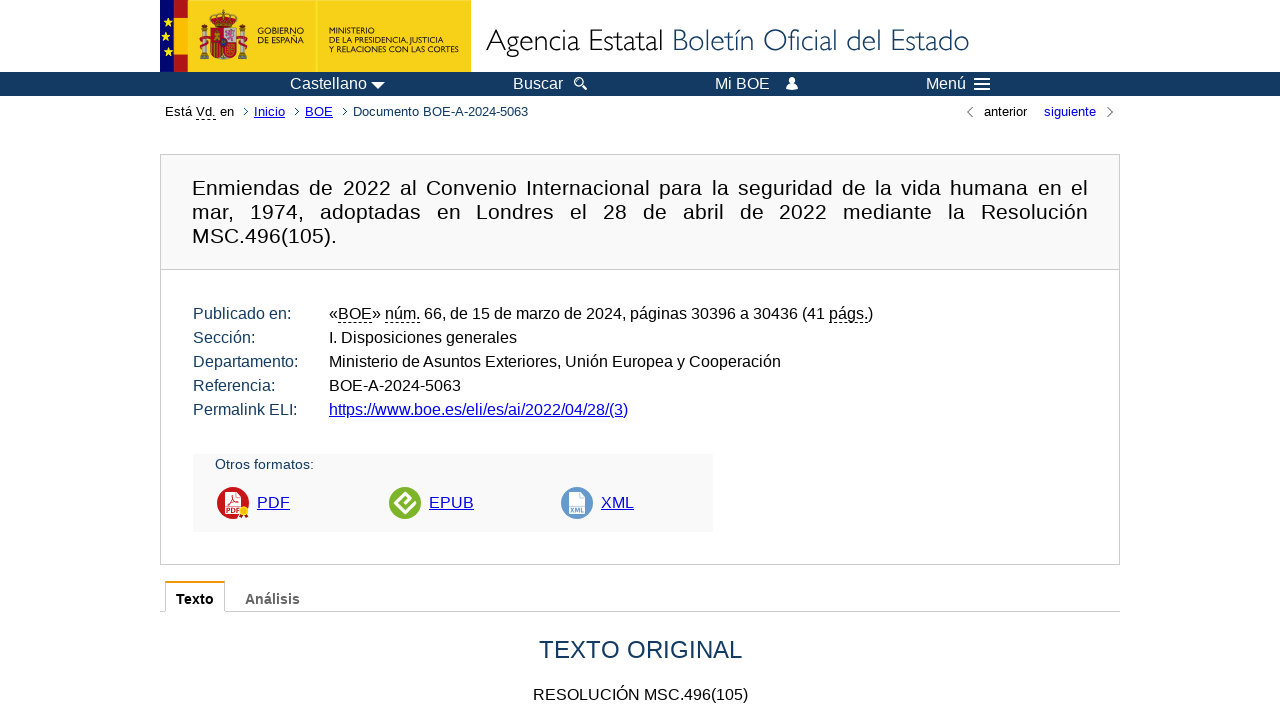